Tests drag and drop functionality by dragging an element and dropping it onto a target using the dragAndDrop method

Starting URL: https://jqueryui.com/droppable/

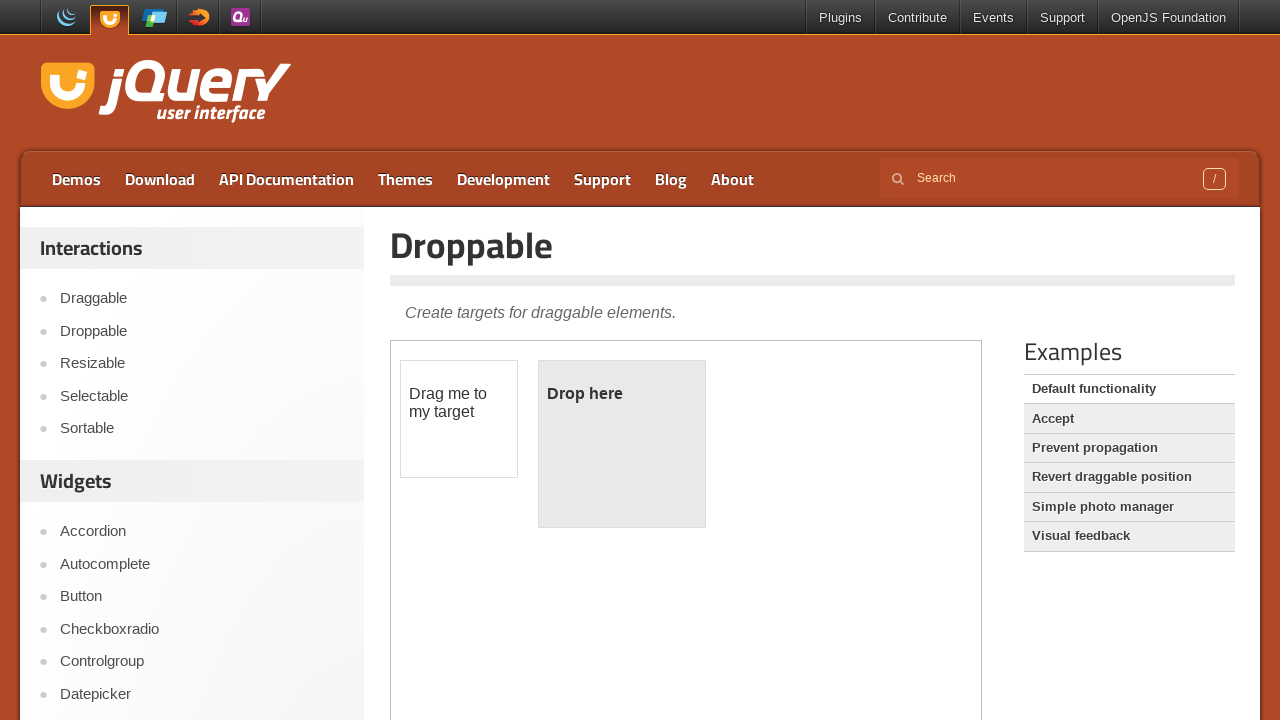

Located the iframe containing drag and drop elements
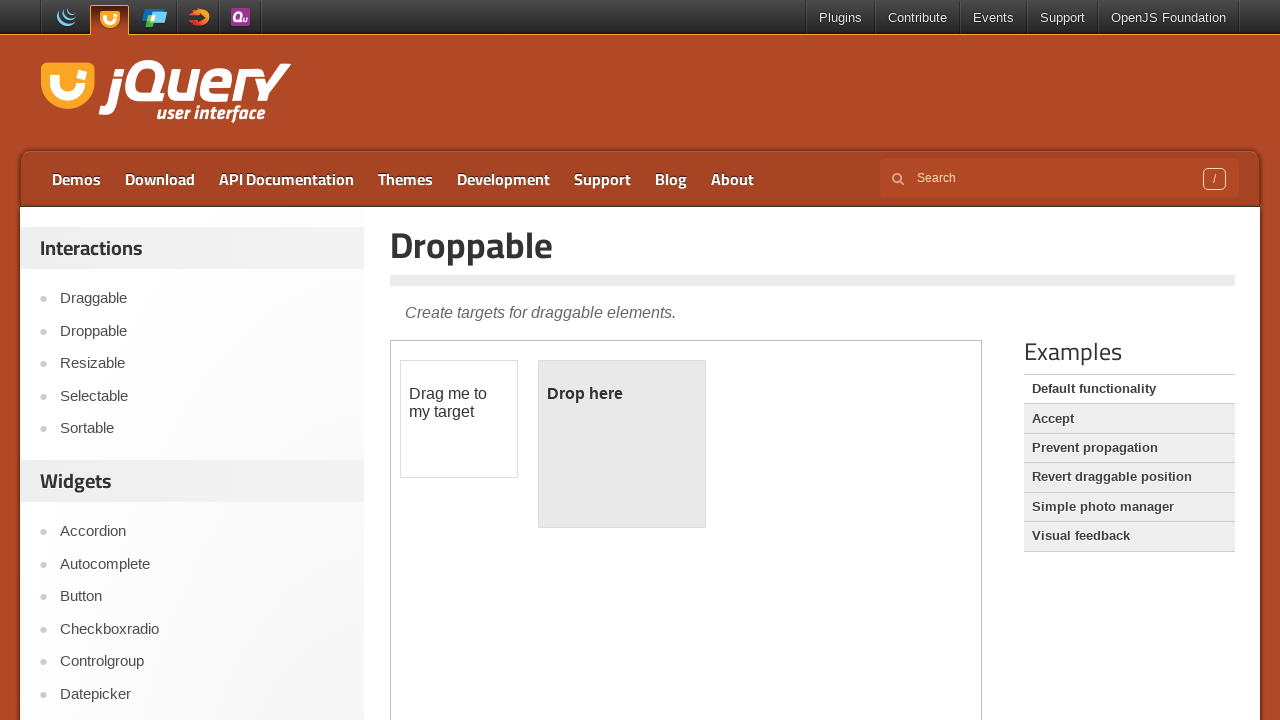

Located the draggable element with id 'draggable'
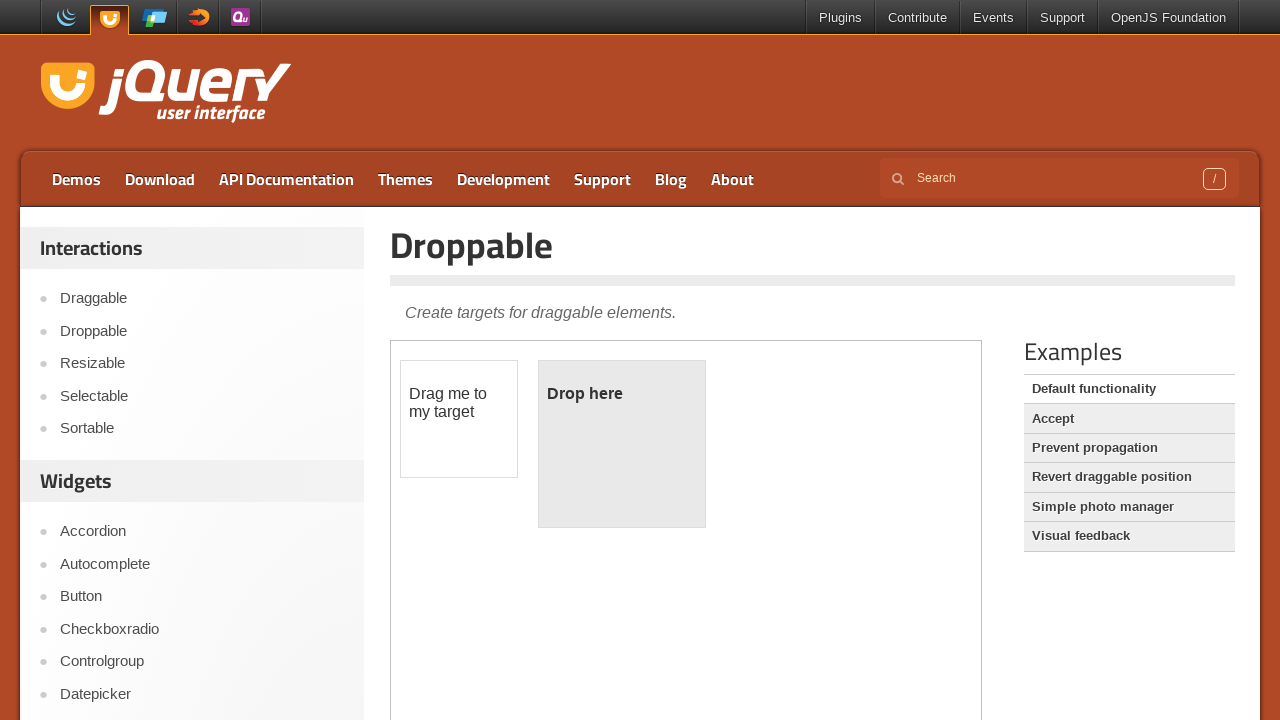

Located the droppable target element with id 'droppable'
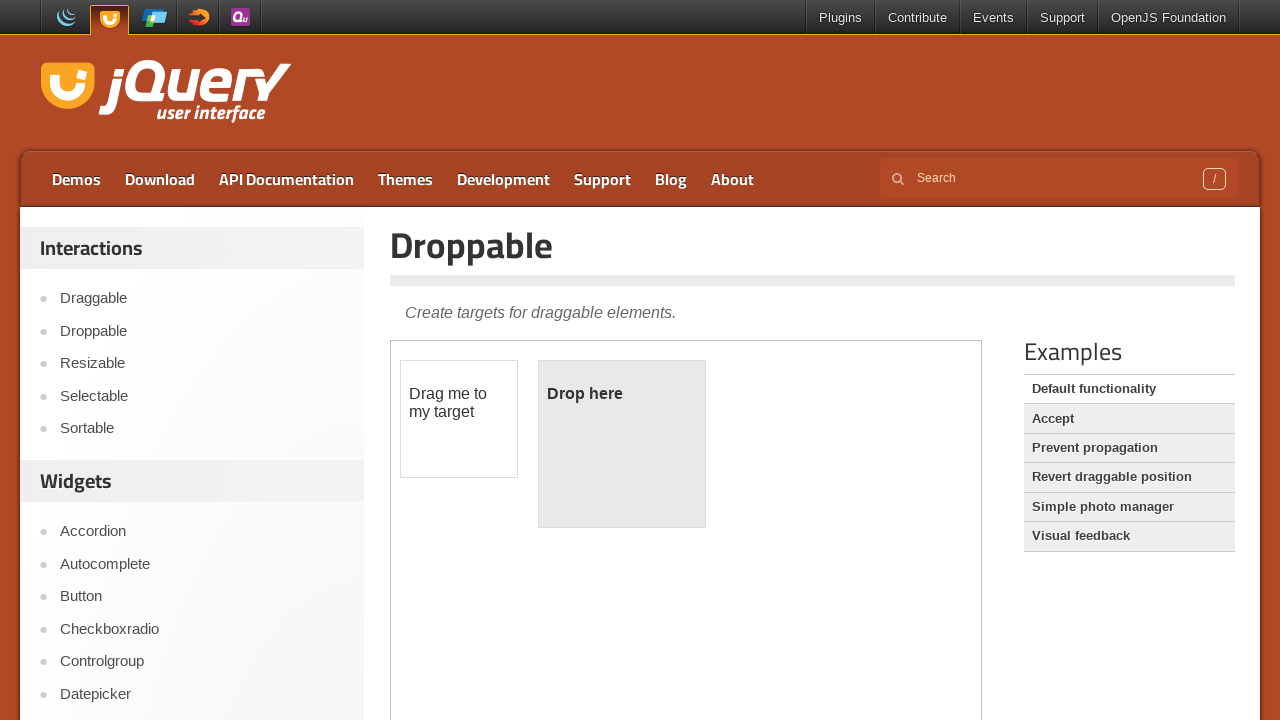

Dragged and dropped the draggable element onto the droppable target at (622, 444)
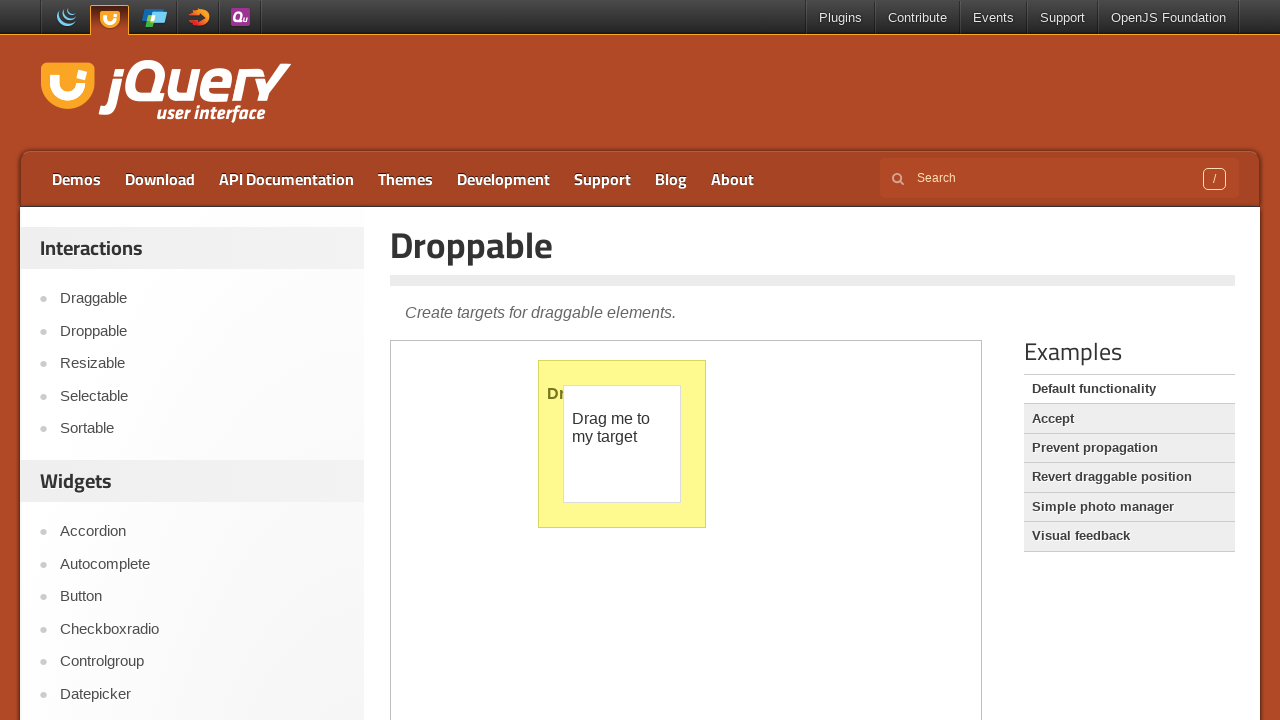

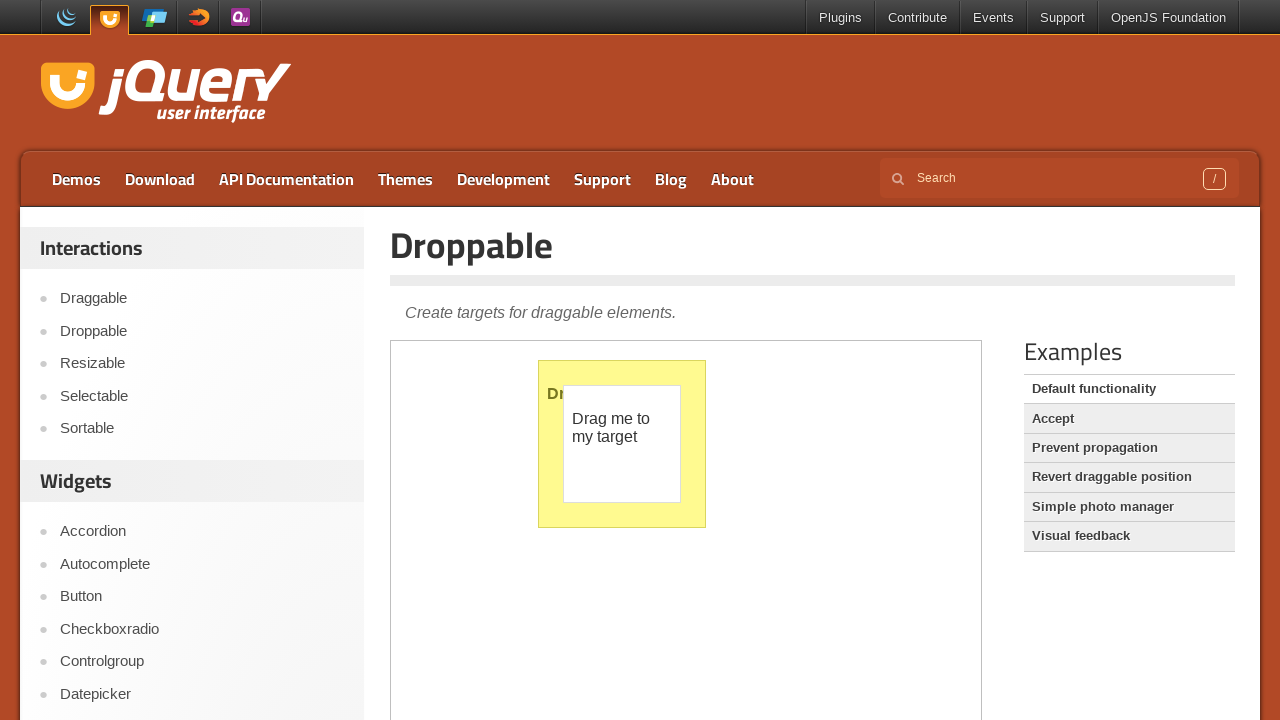